Tests that an error message can be dismissed by fixing the input and clicking cancel

Starting URL: https://devmountain-qa.github.io/employee-manager/1.2_Version/index.html

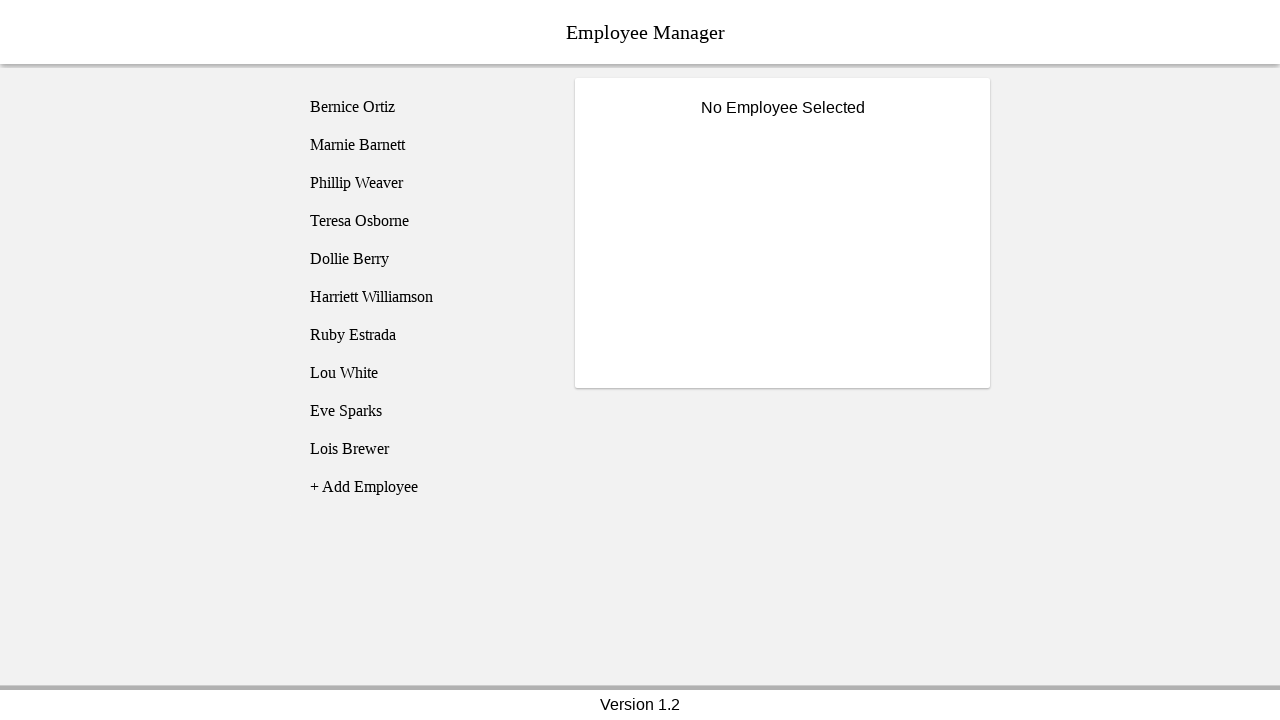

Clicked on Bernice Ortiz employee at (425, 107) on [name='employee1']
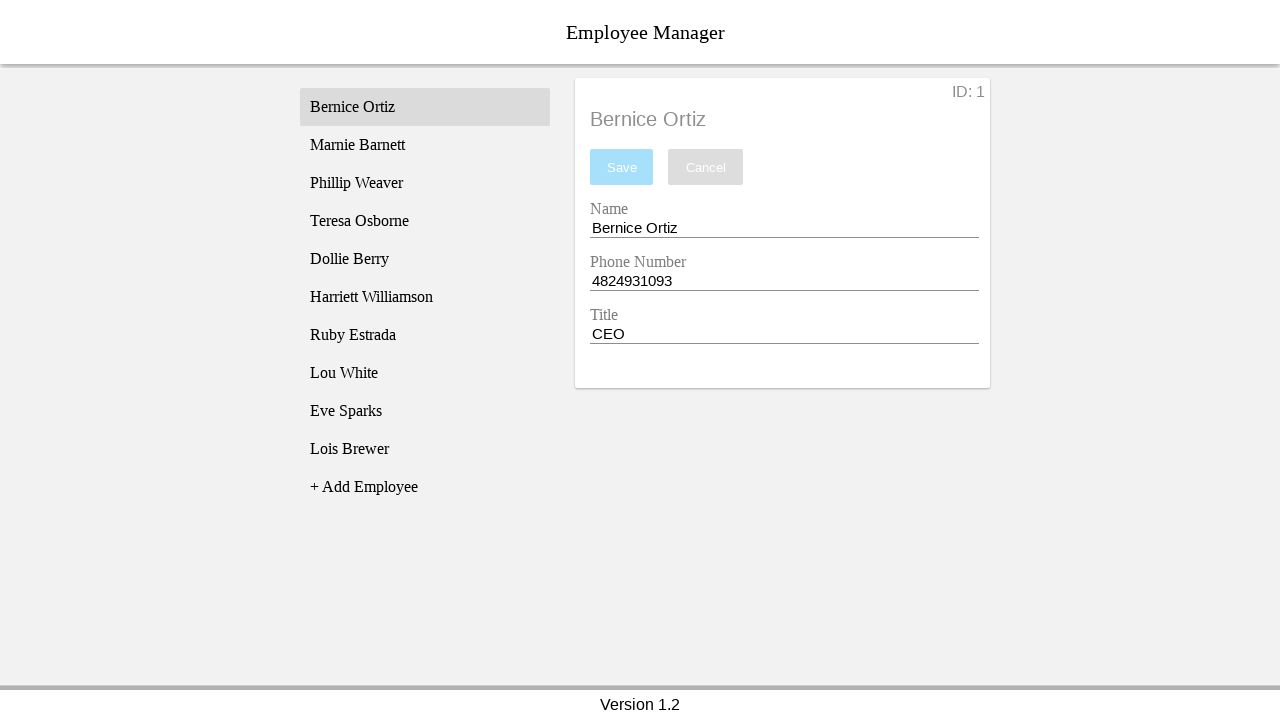

Name input field became visible
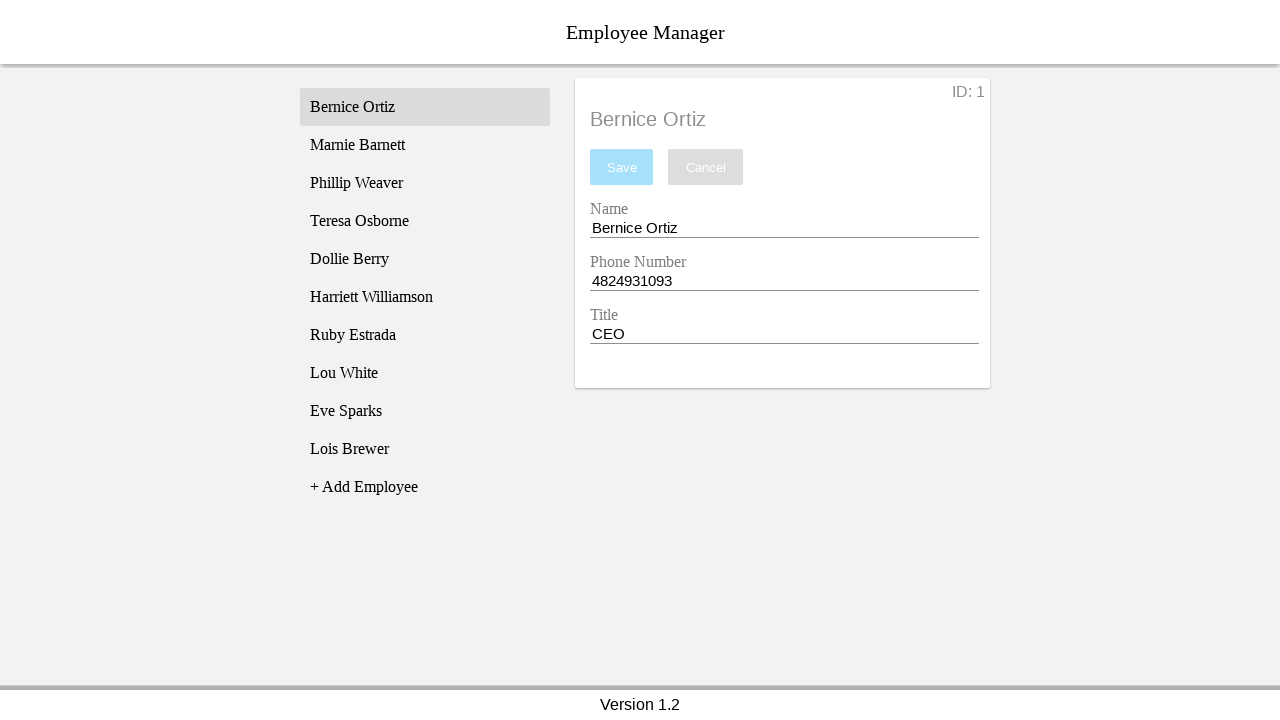

Cleared the name input completely on [name='nameEntry']
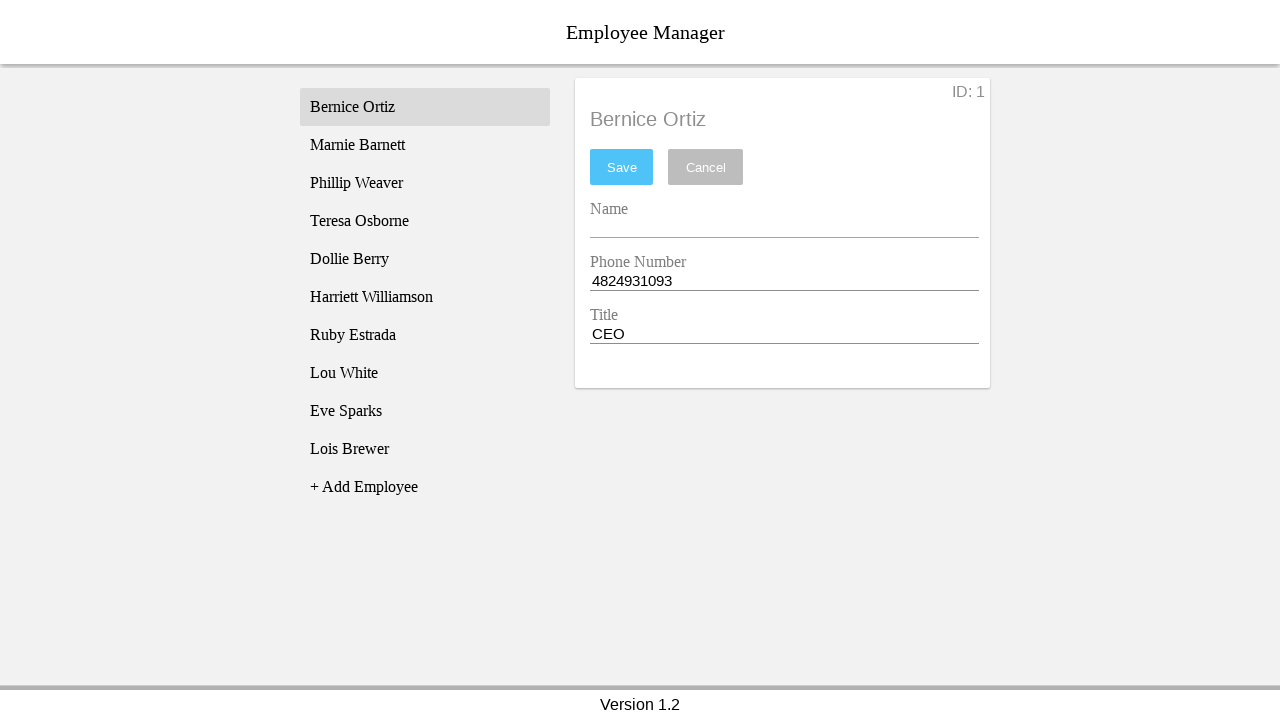

Pressed Space key in name input on [name='nameEntry']
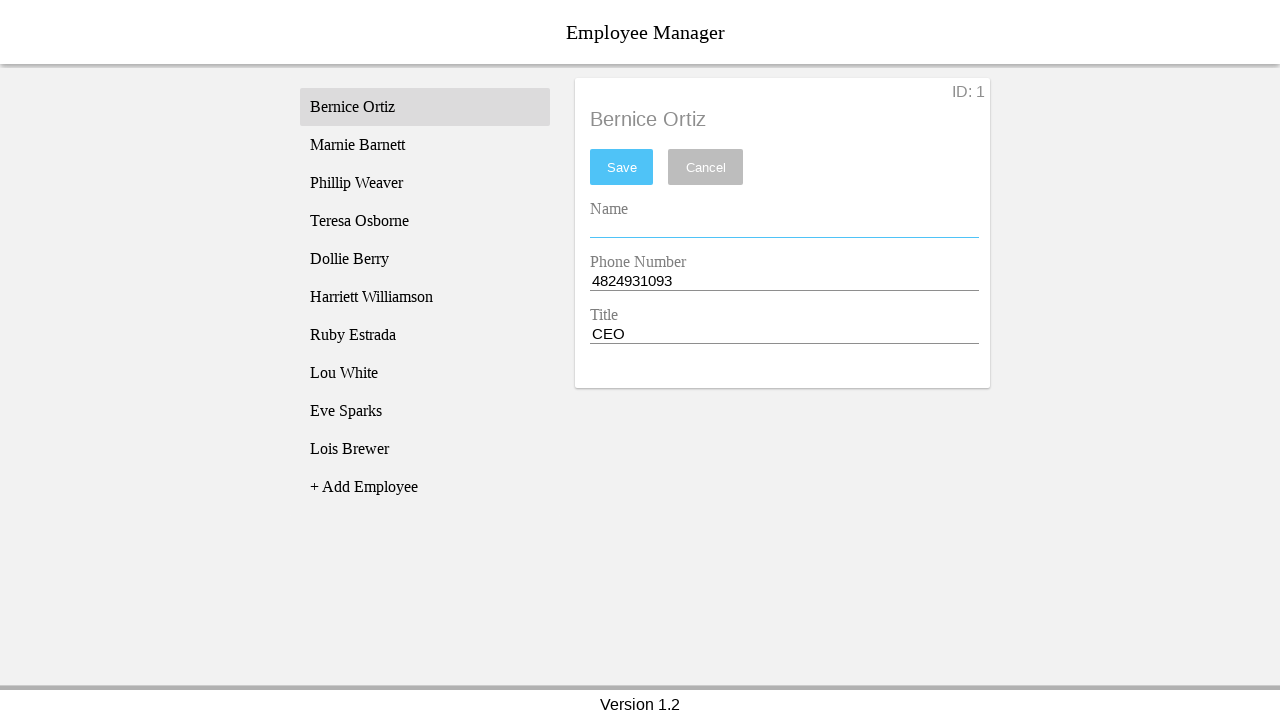

Pressed Backspace key to trigger validation on [name='nameEntry']
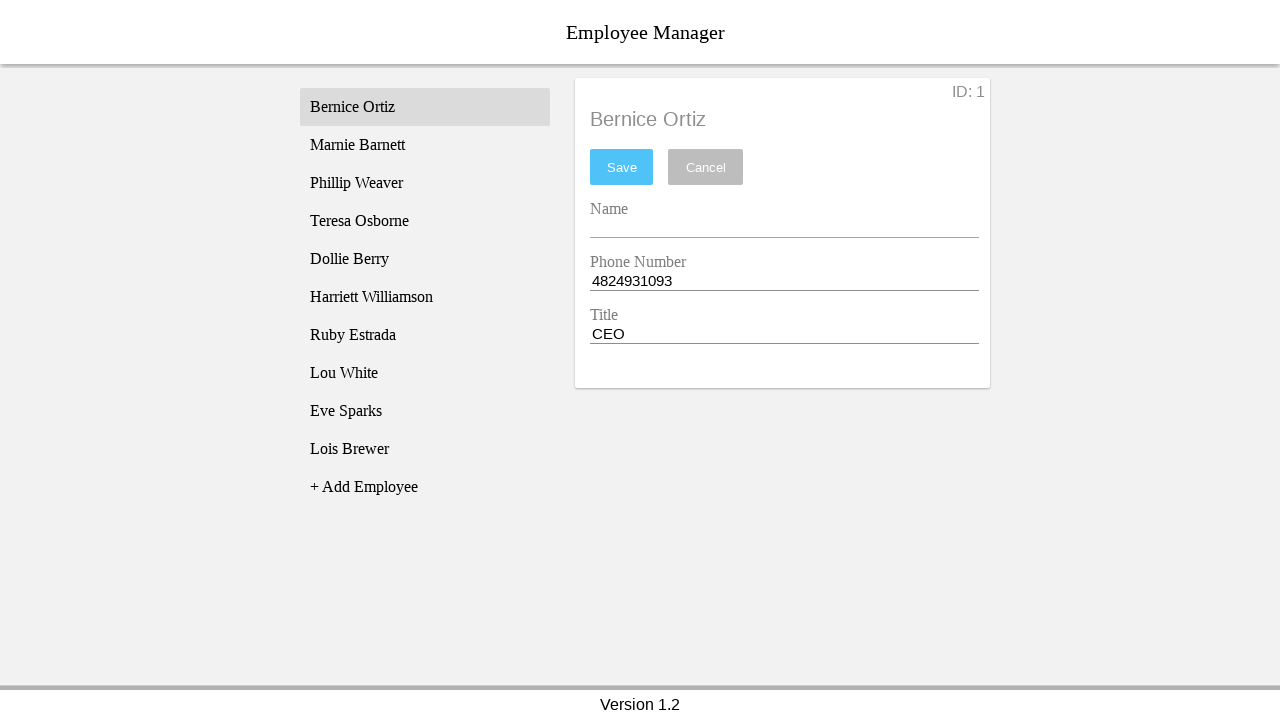

Clicked save button at (622, 167) on #saveBtn
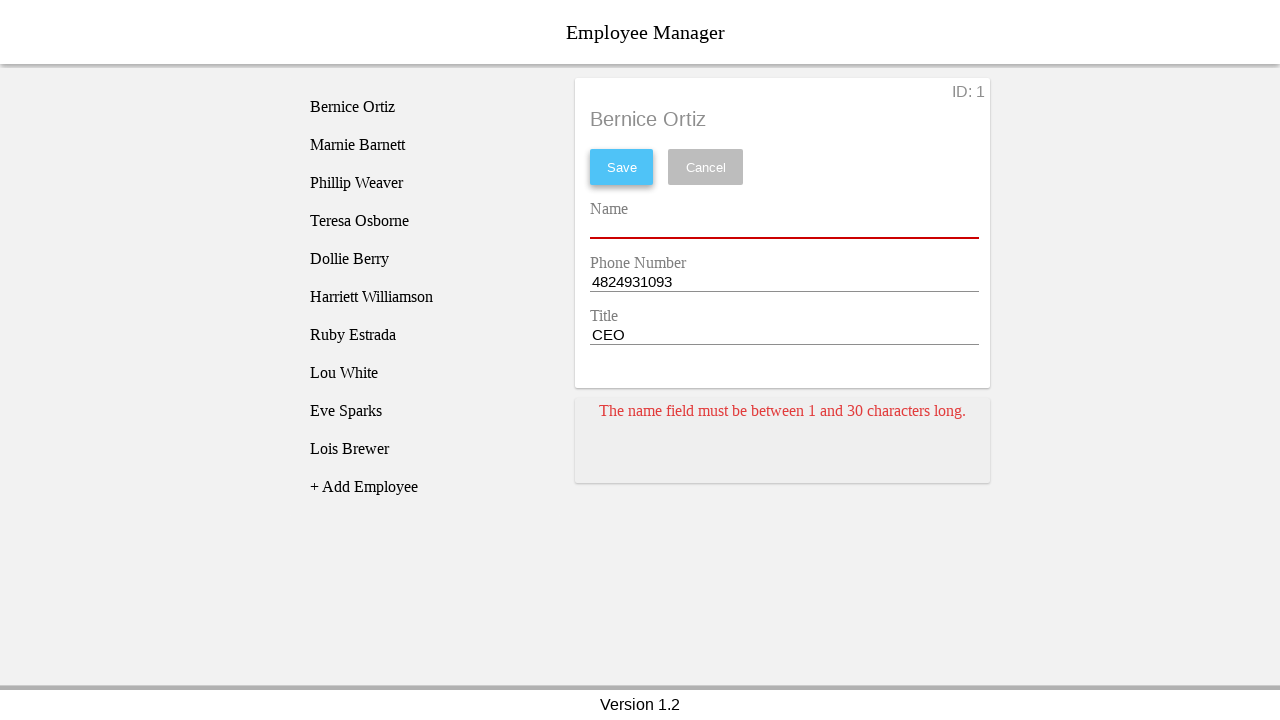

Error message card appeared
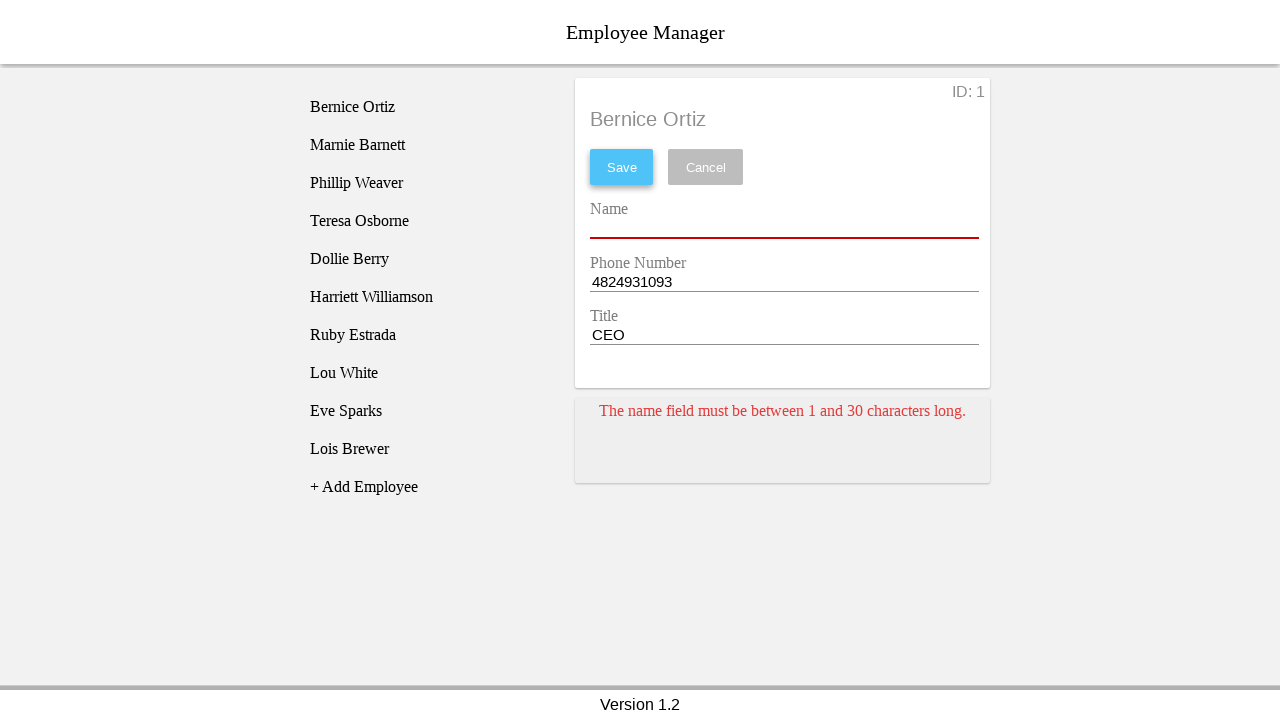

Added a space to the name input to fix the validation error on [name='nameEntry']
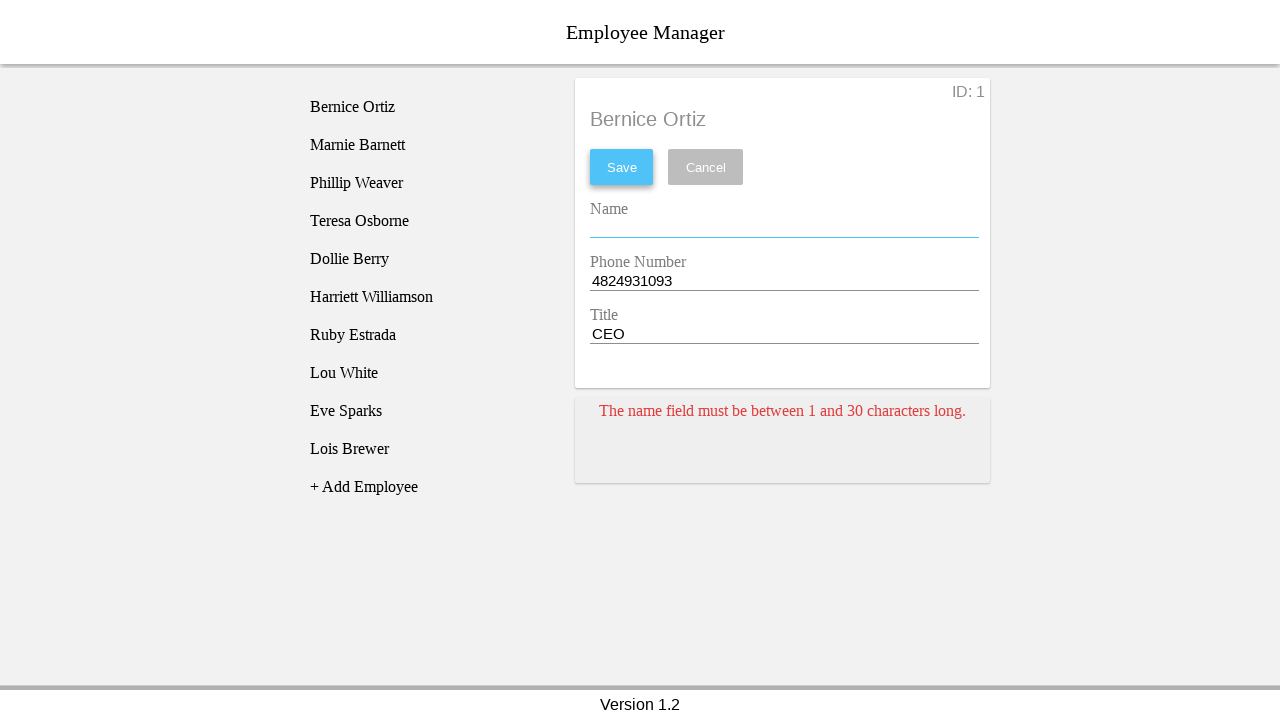

Clicked cancel button to dismiss the error message at (706, 167) on [name='cancel']
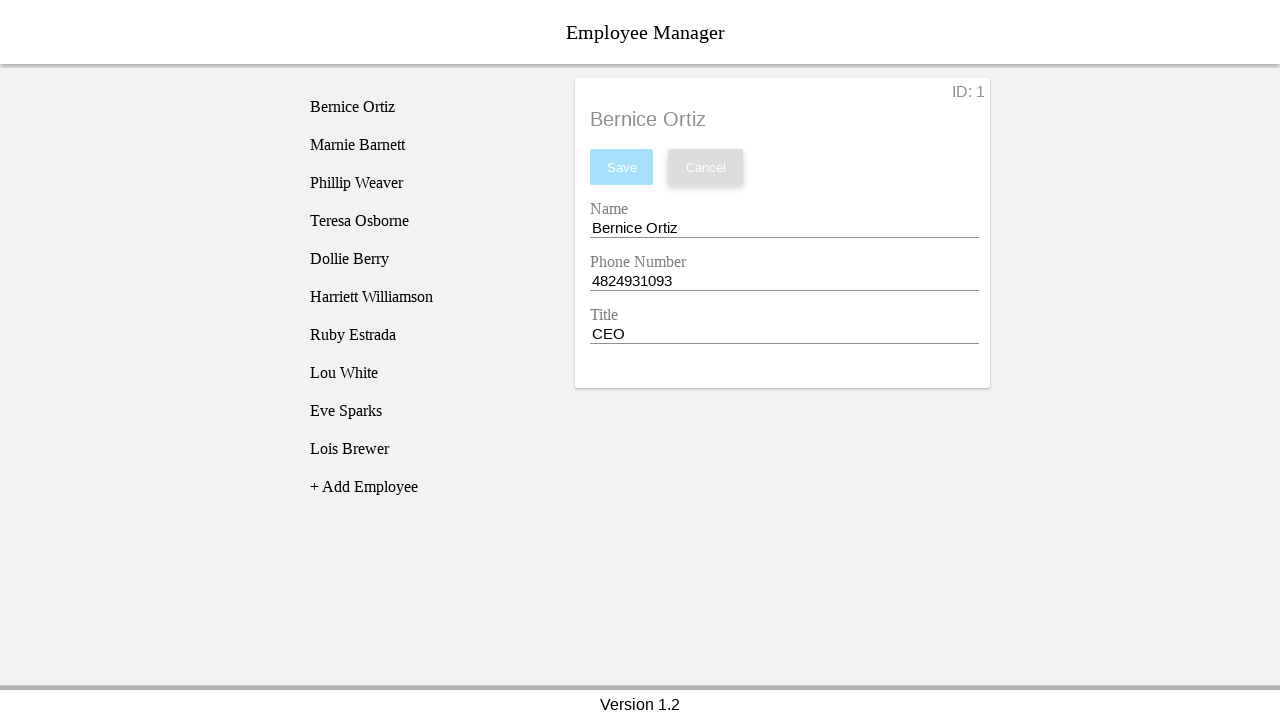

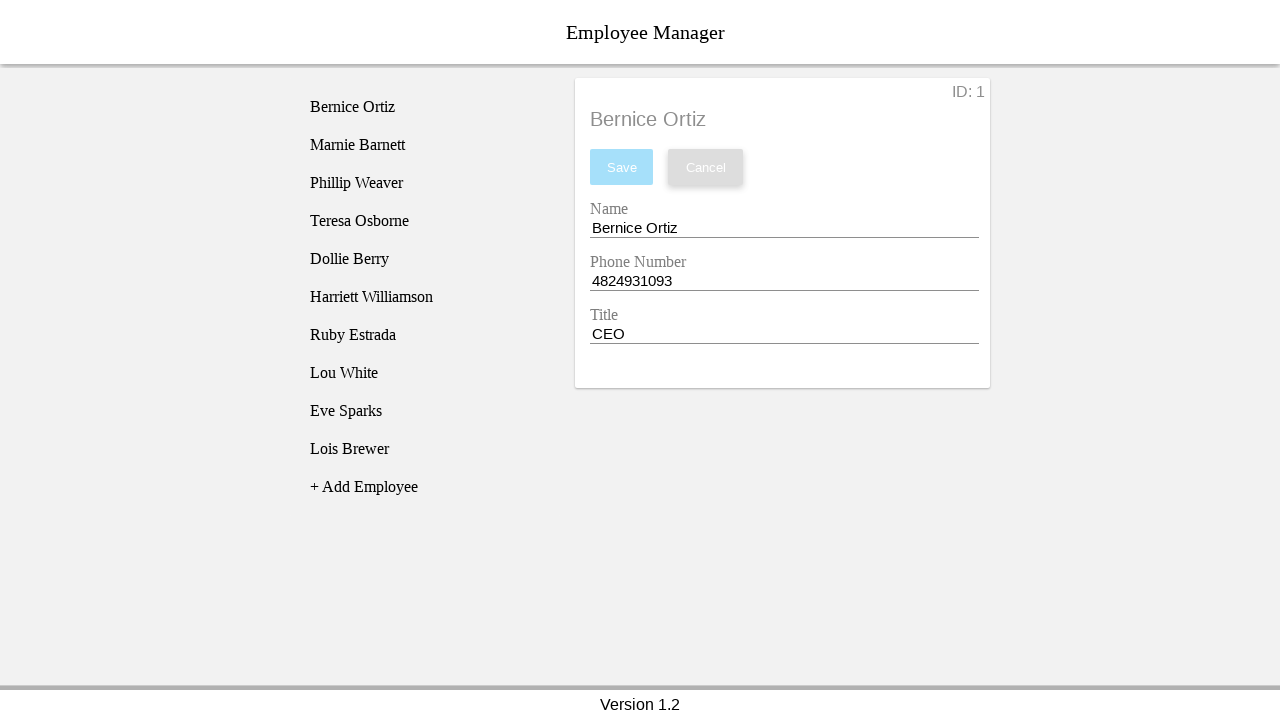